Tests a form with dynamic attributes by filling in full name, email, event date, and details fields using XPath selectors that handle dynamic IDs, then submits the form and verifies the success message appears.

Starting URL: https://training-support.net/webelements/dynamic-attributes

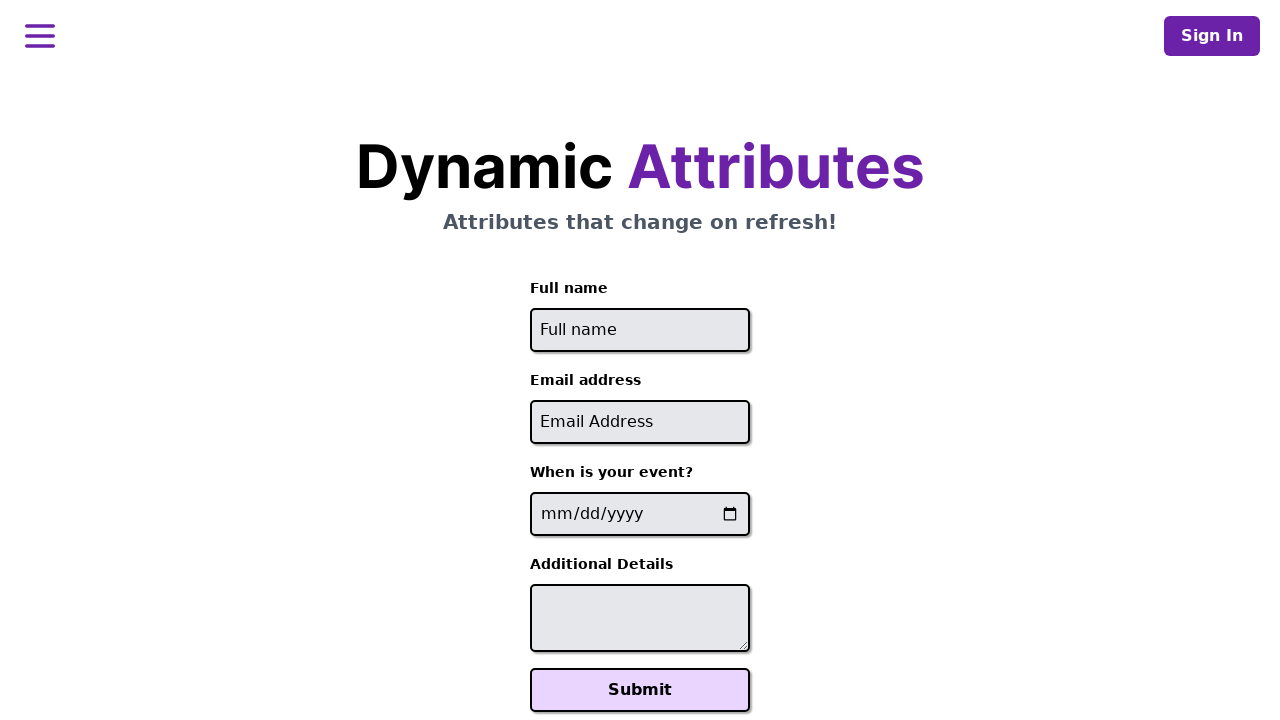

Filled full name field with 'Raiden Shogun' on xpath=//input[starts-with(@id, 'full-name')]
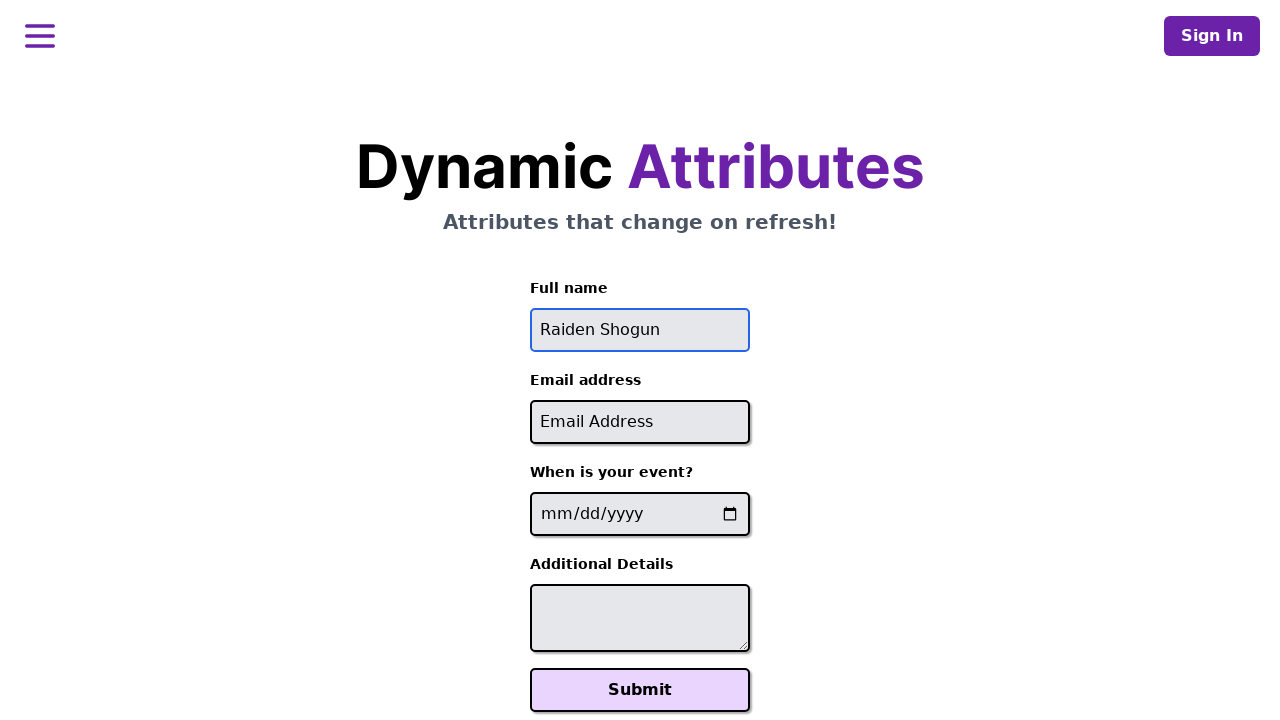

Filled email field with 'raiden@electromail.com' on xpath=//input[contains(@id, '-email')]
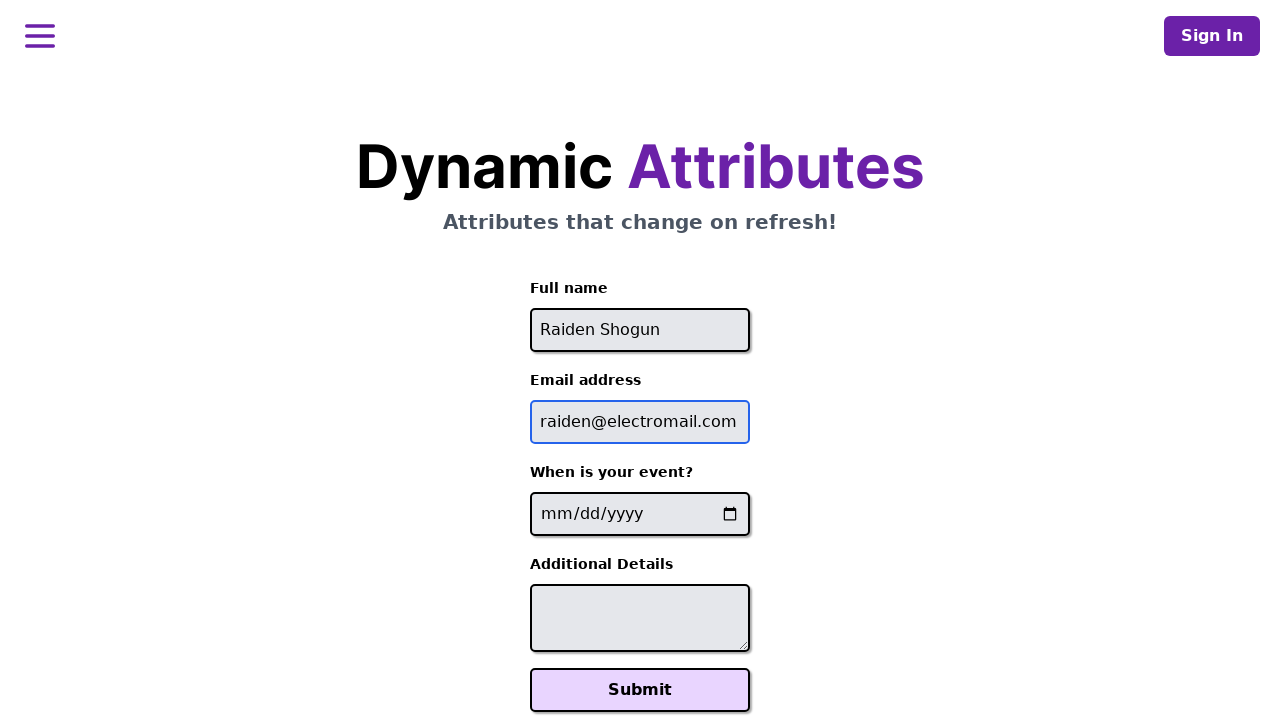

Filled event date field with '2025-06-26' on xpath=//input[contains(@name, '-event-date-')]
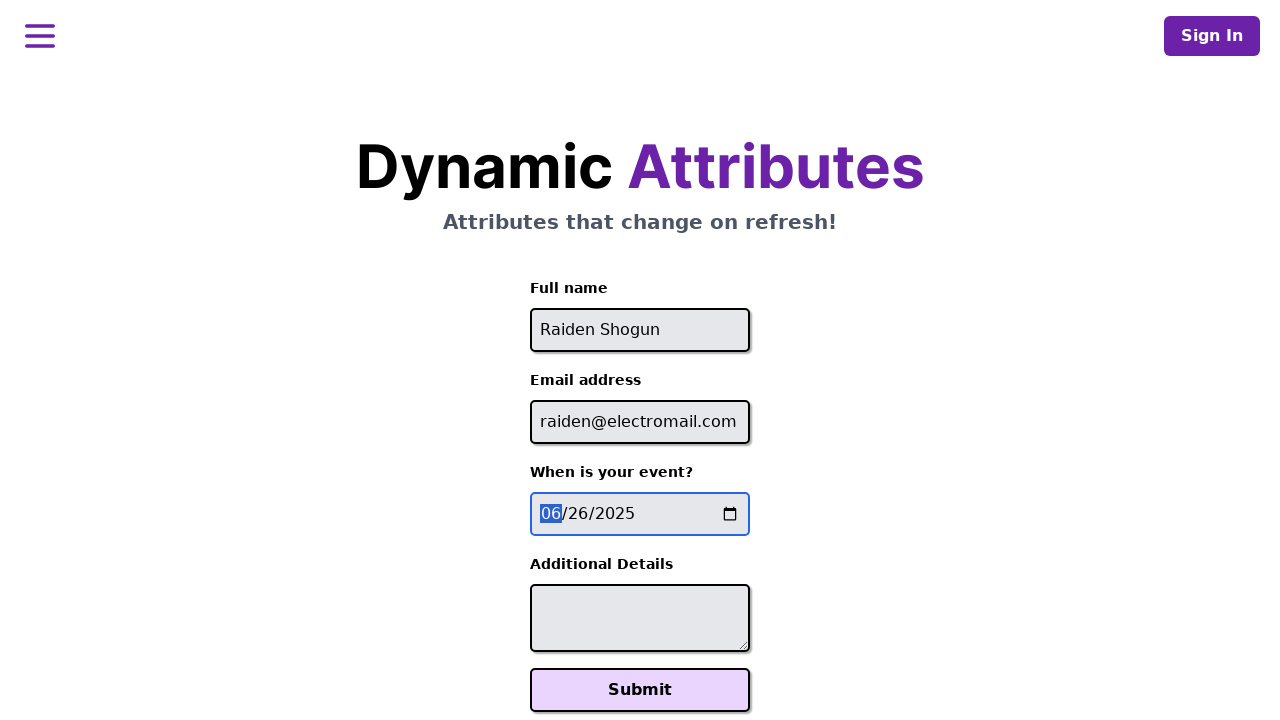

Filled additional details field with 'It will be electric!' on xpath=//textarea[contains(@id, '-additional-details-')]
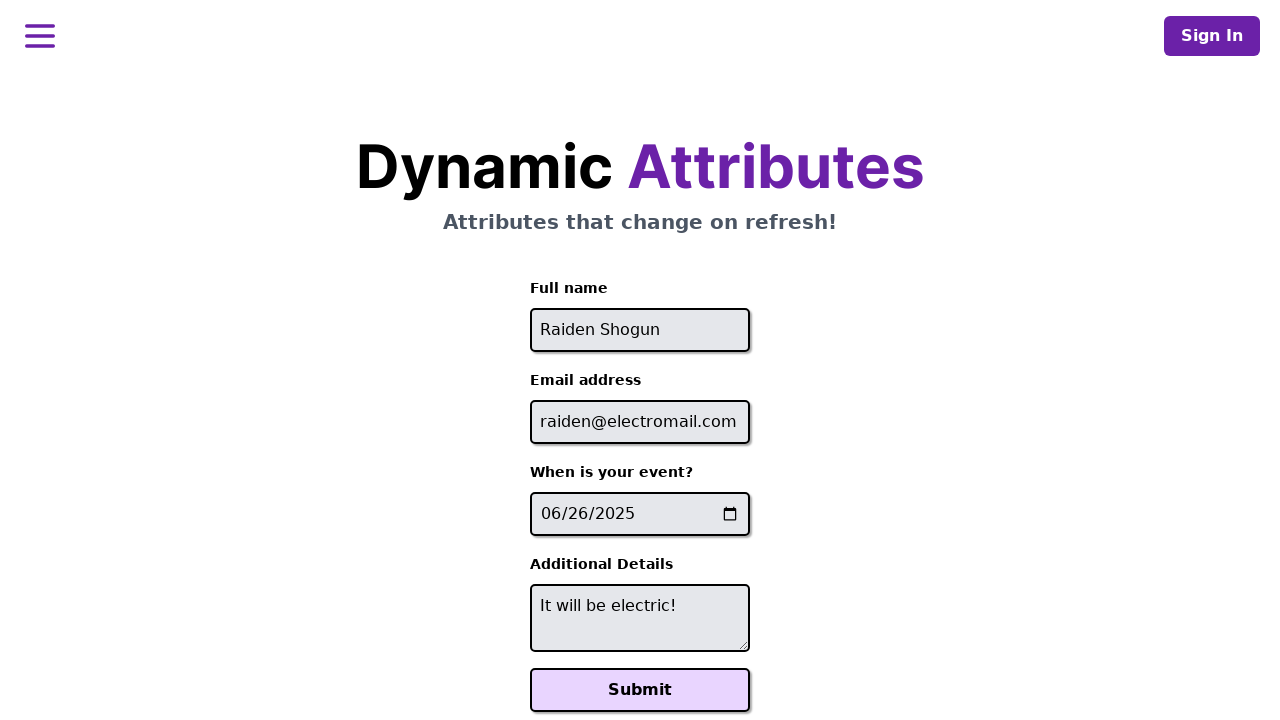

Clicked the Submit button at (640, 690) on xpath=//button[text()='Submit']
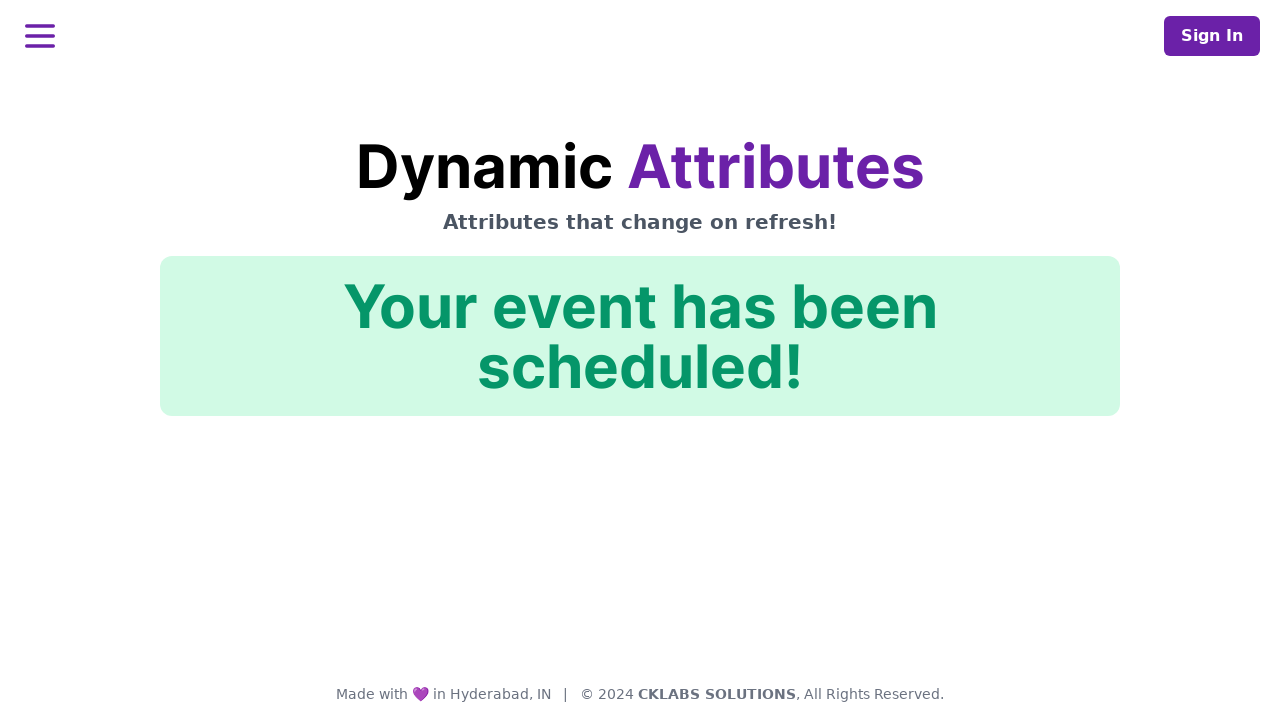

Success message appeared in action confirmation element
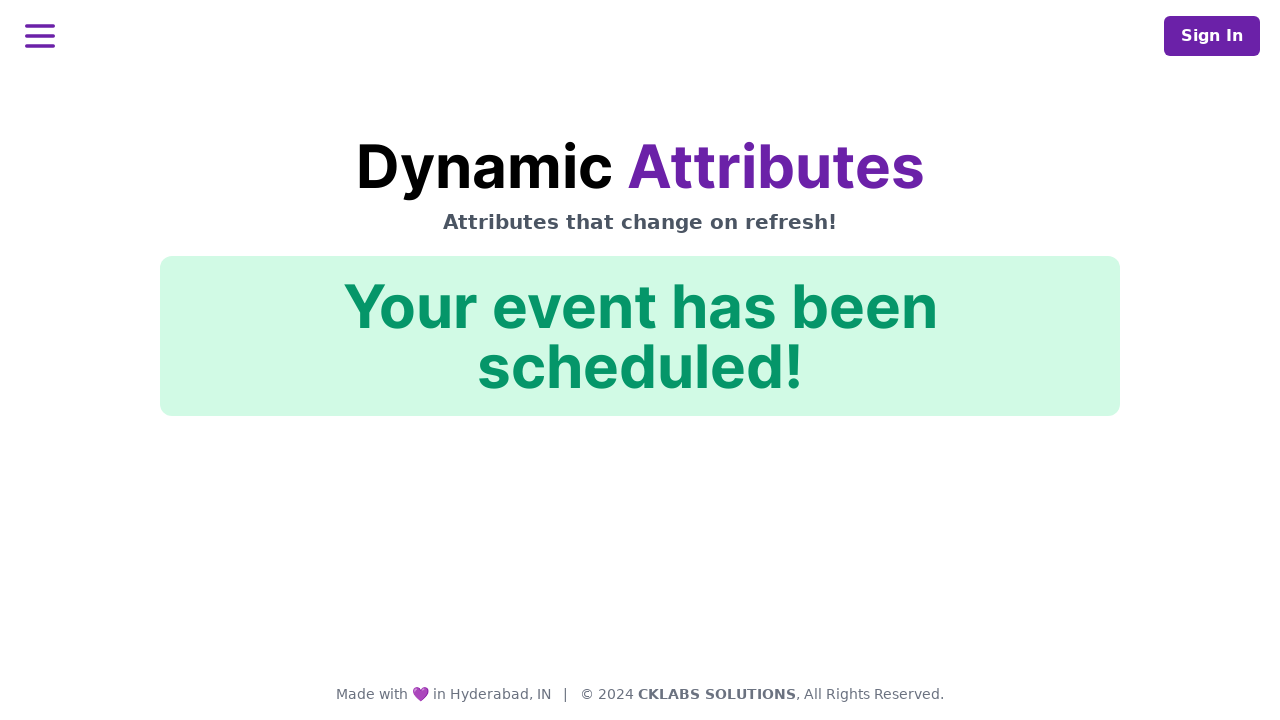

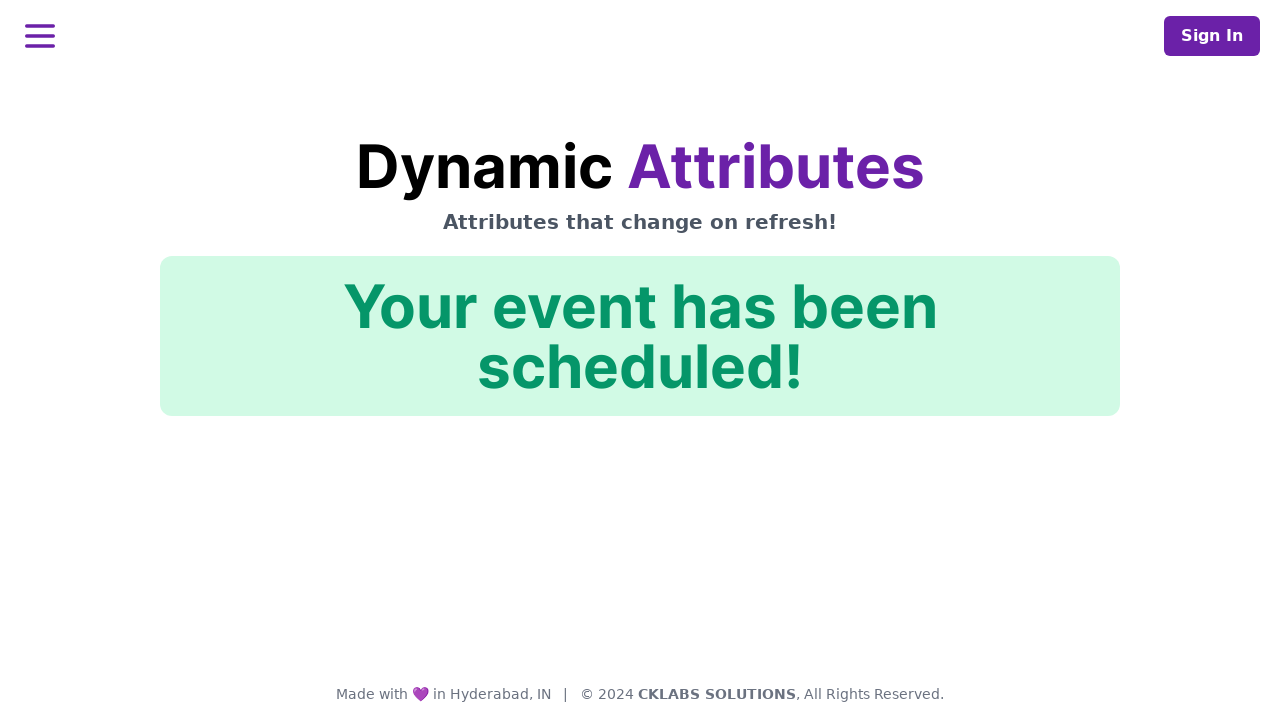